Tests the References navigation button by clicking it on the W3Schools homepage

Starting URL: https://w3schools.com

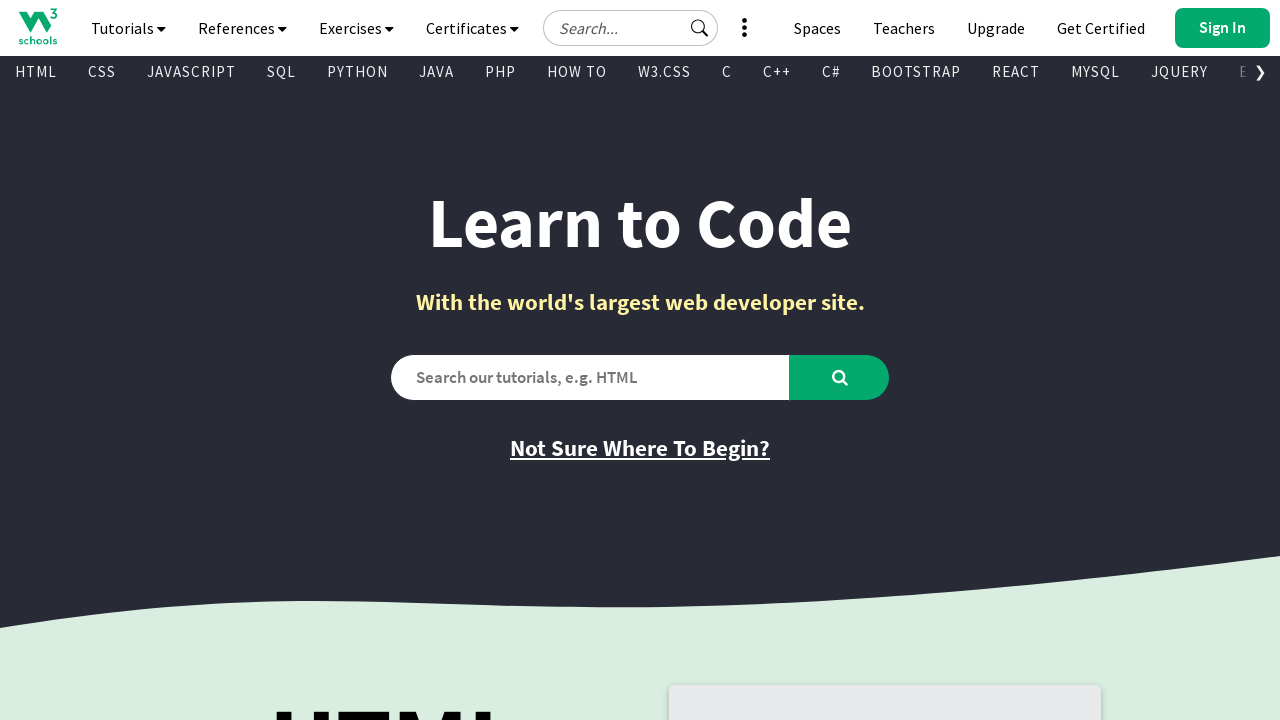

Navigated to W3Schools homepage
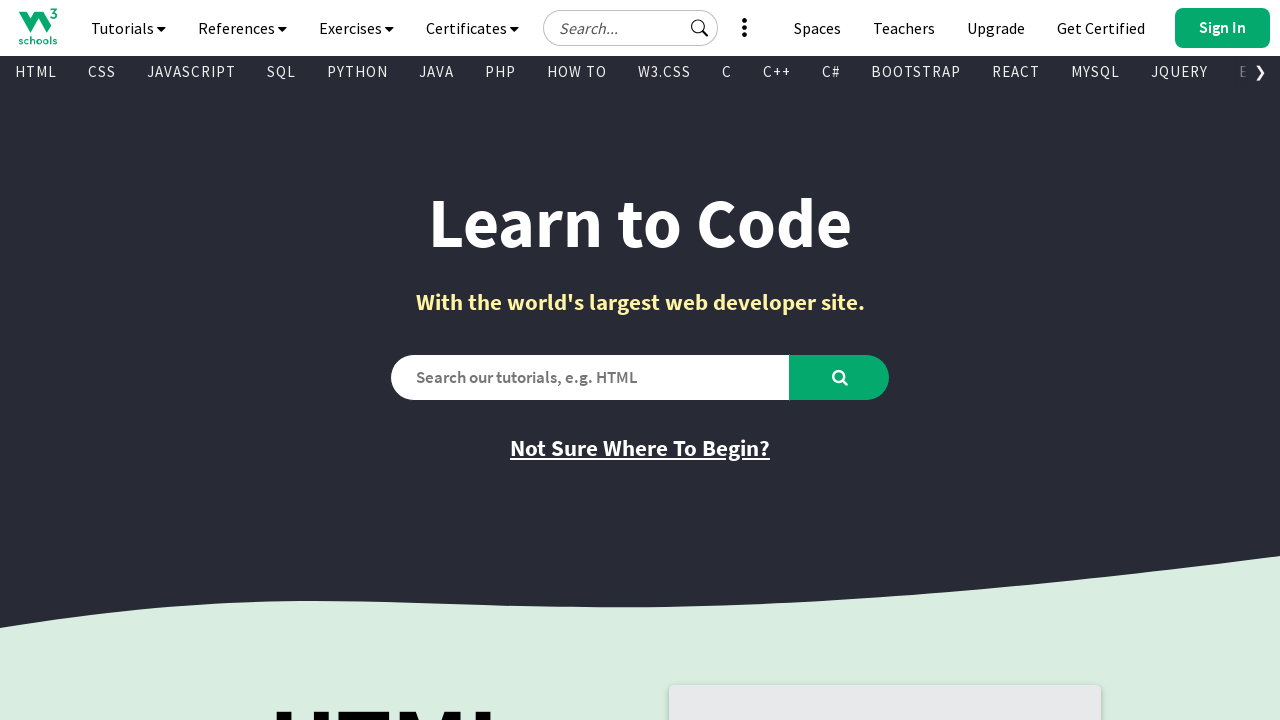

Clicked the References navigation button at (242, 28) on #navbtn_references
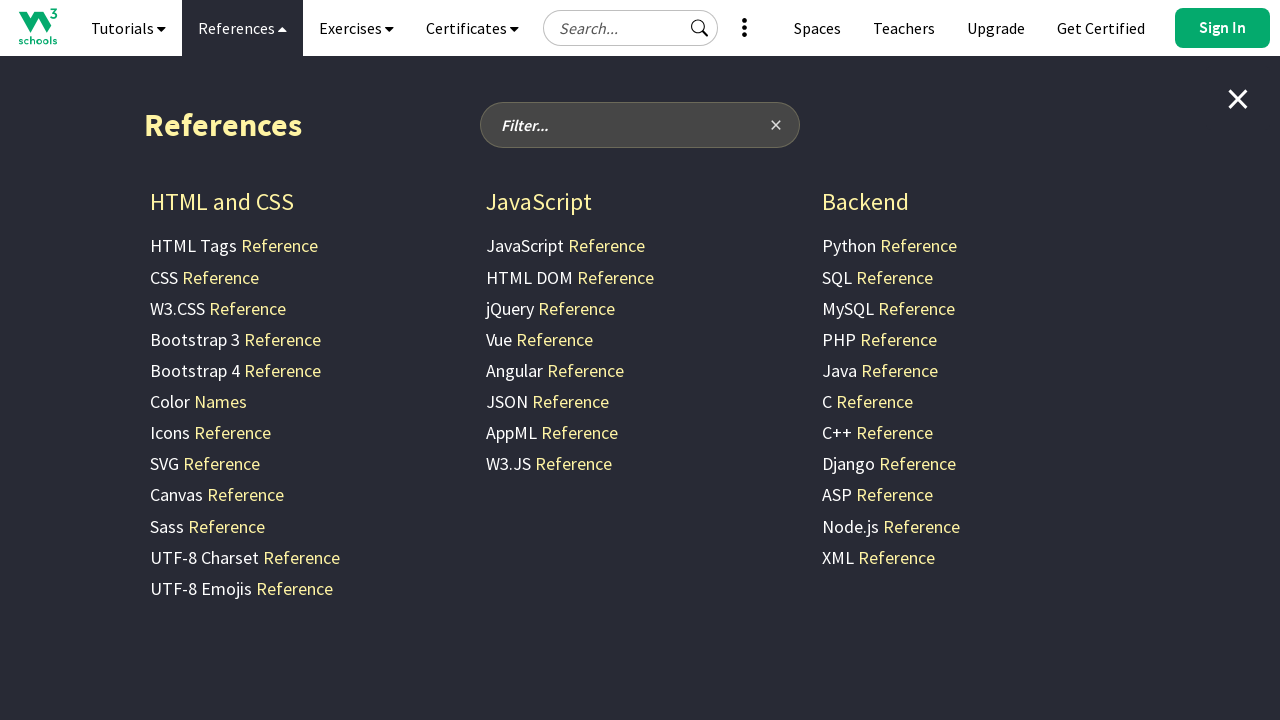

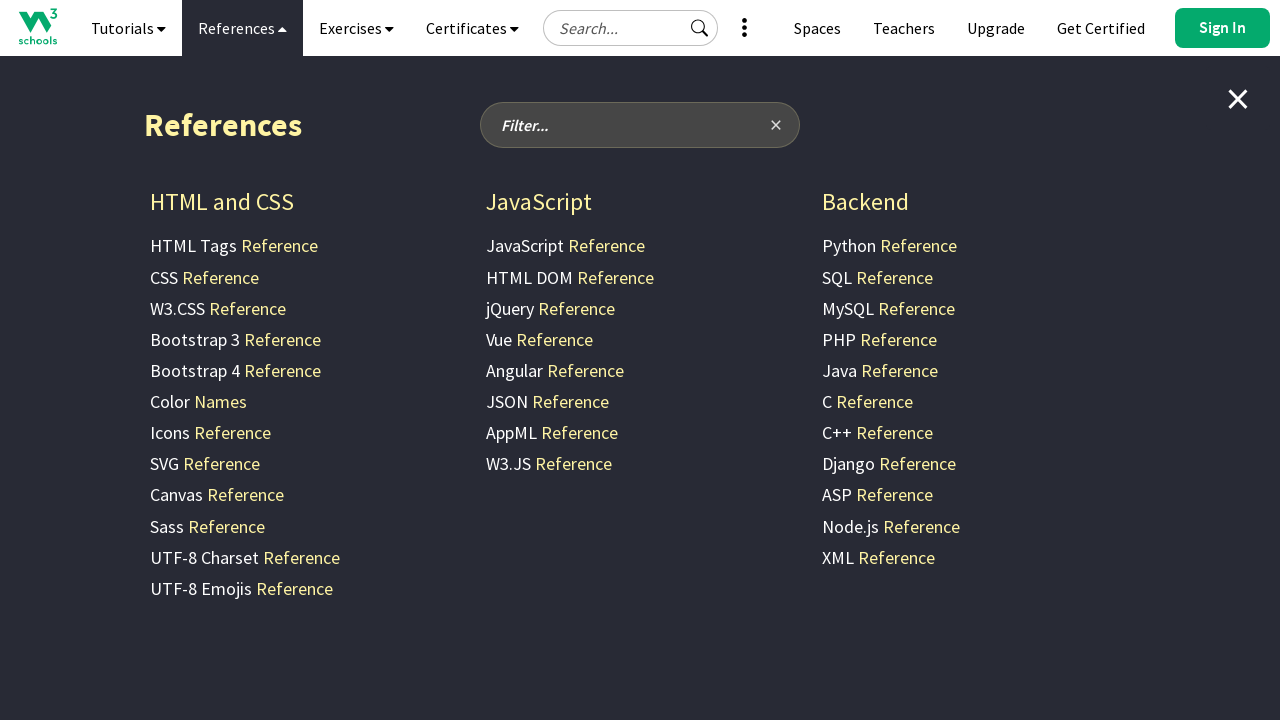